Tests radio button functionality by clicking on blue and red radio buttons and verifying their selection states

Starting URL: https://practice.cydeo.com/radio_buttons

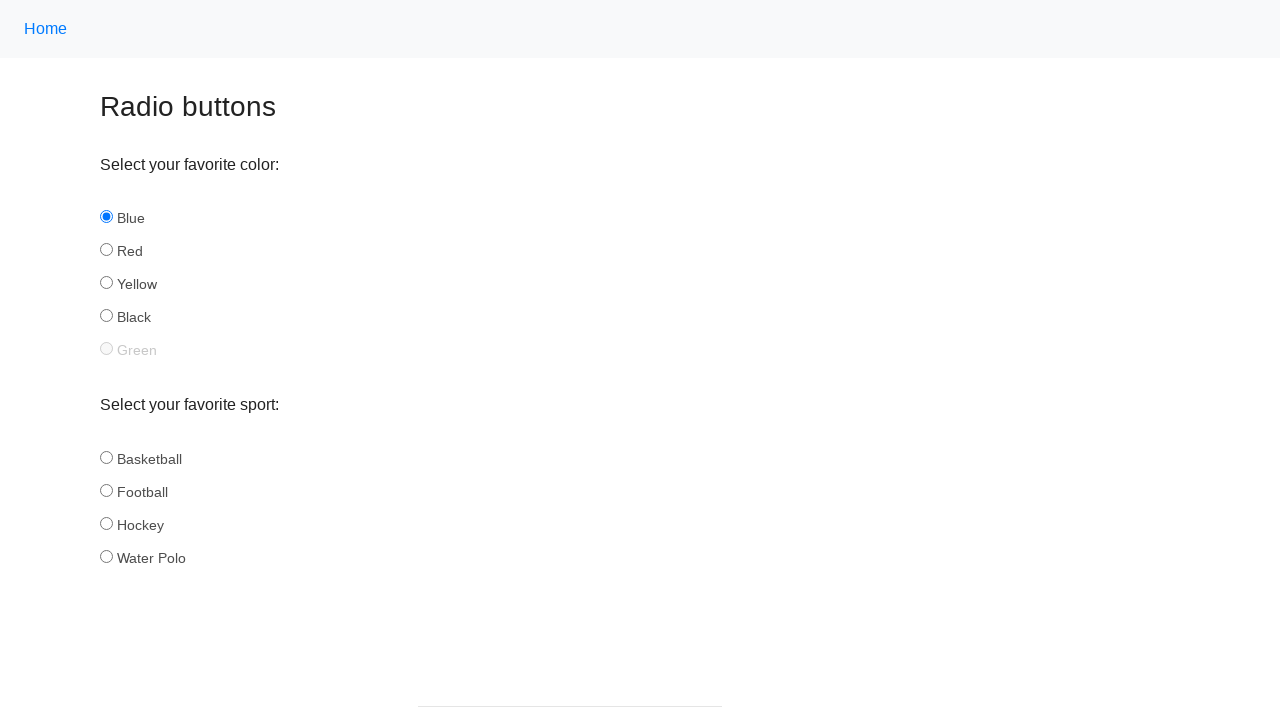

Clicked blue radio button at (106, 217) on input#blue
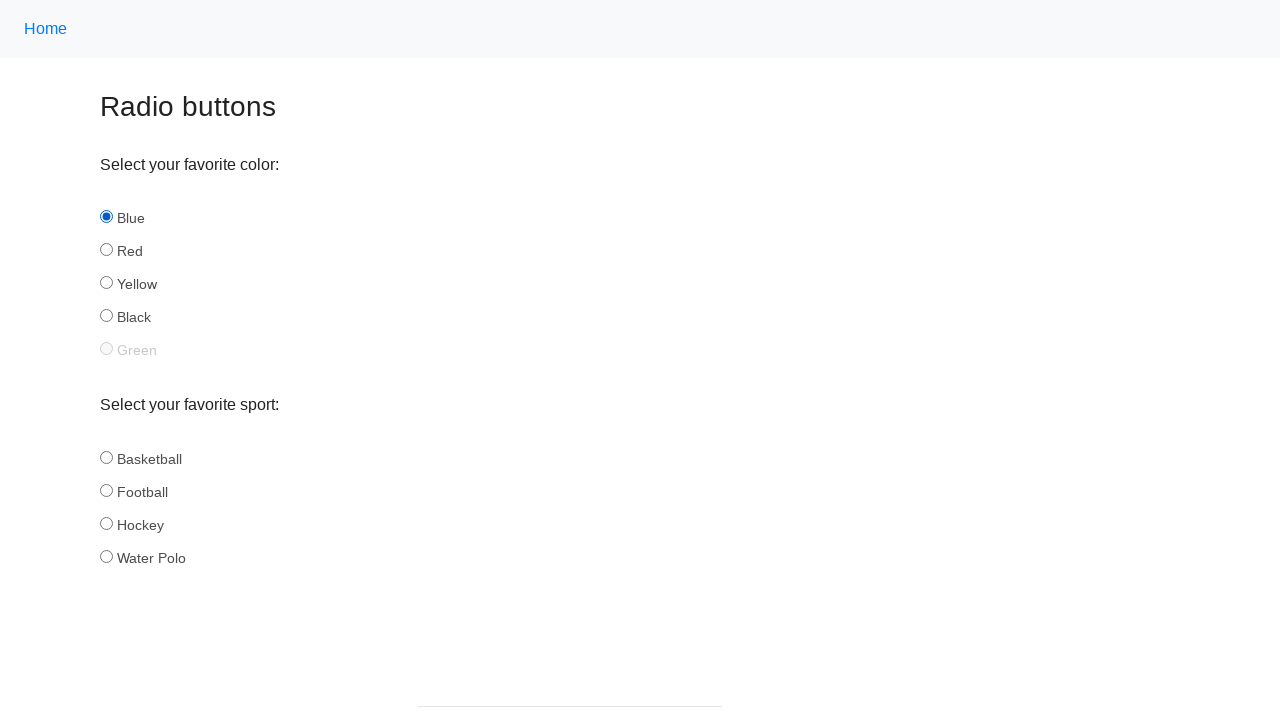

Clicked red radio button at (106, 250) on input#red
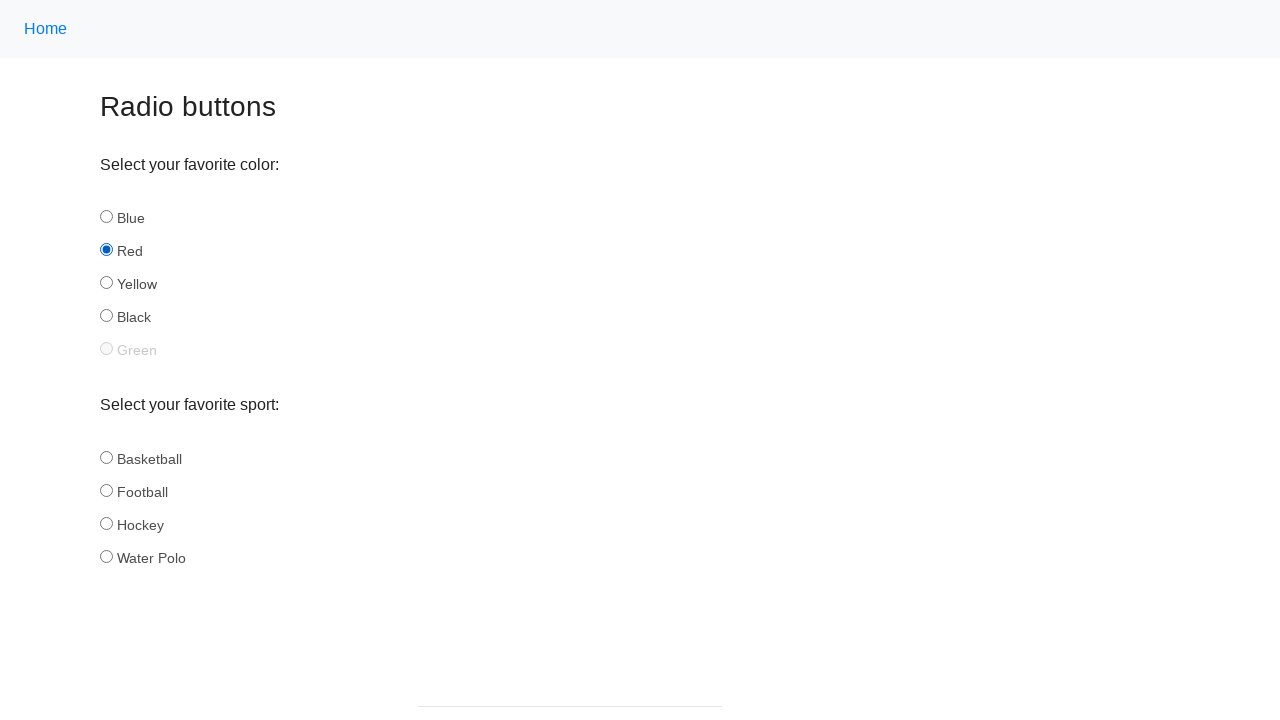

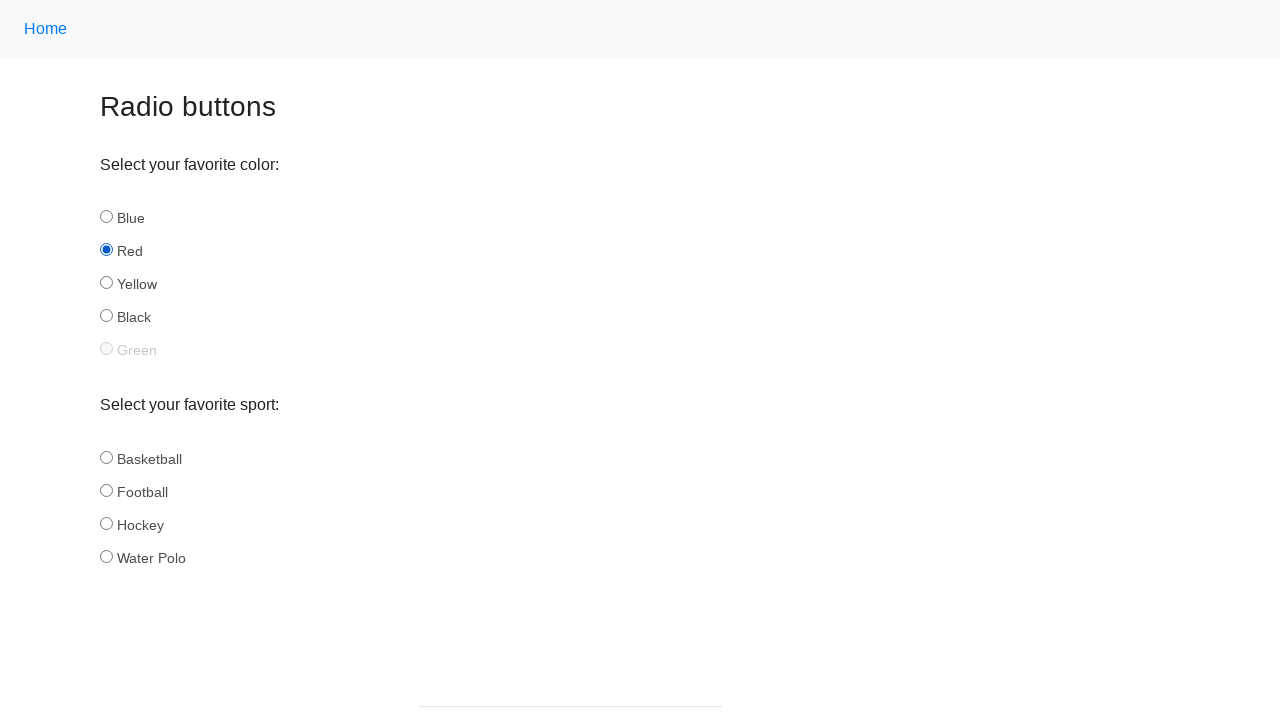